Tests the delete element functionality by first adding multiple elements, then deleting one and verifying the count decreases

Starting URL: https://the-internet.herokuapp.com/add_remove_elements/

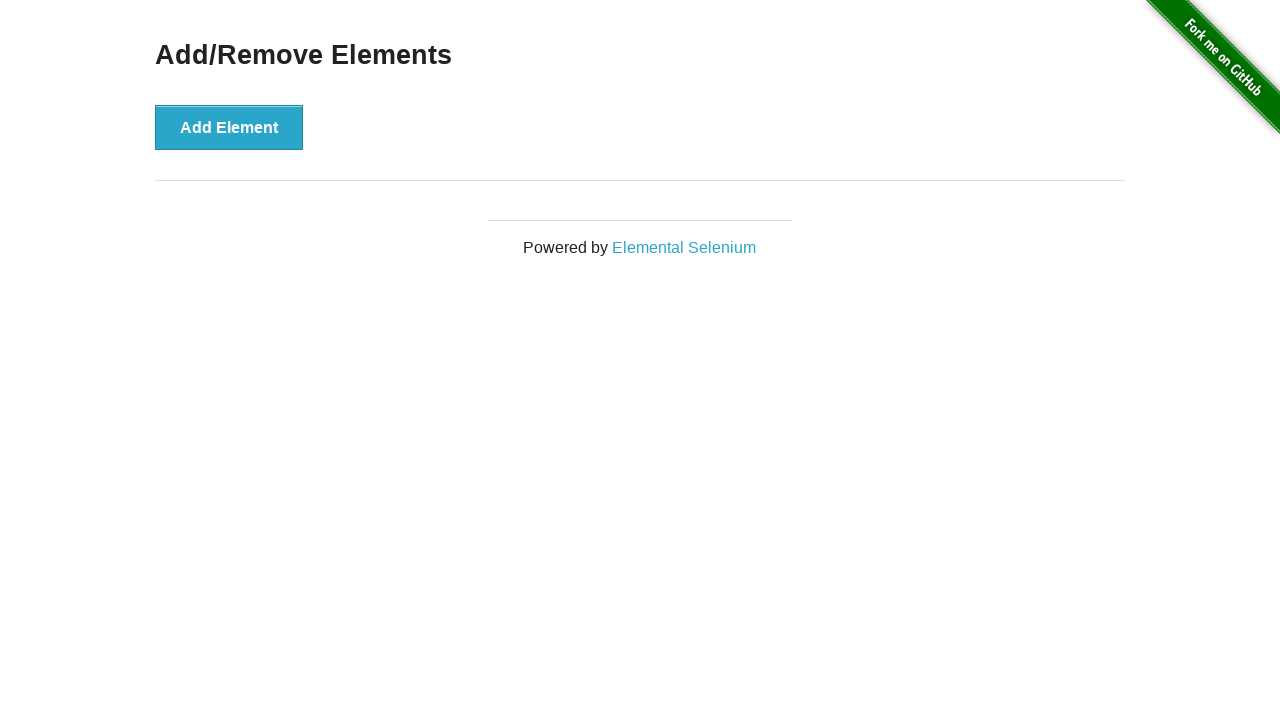

Waited for Add Element button to be visible
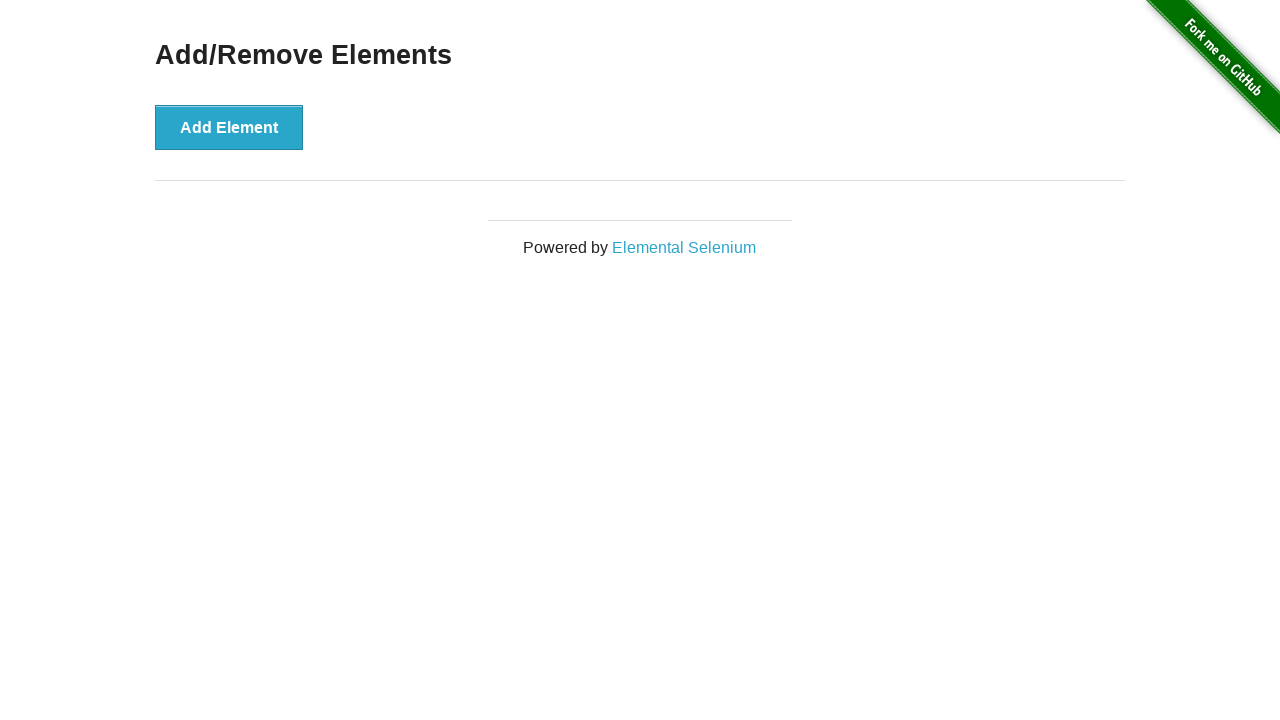

Clicked Add Element button (iteration 1/3) at (229, 127) on xpath=//button[@onclick='addElement()']
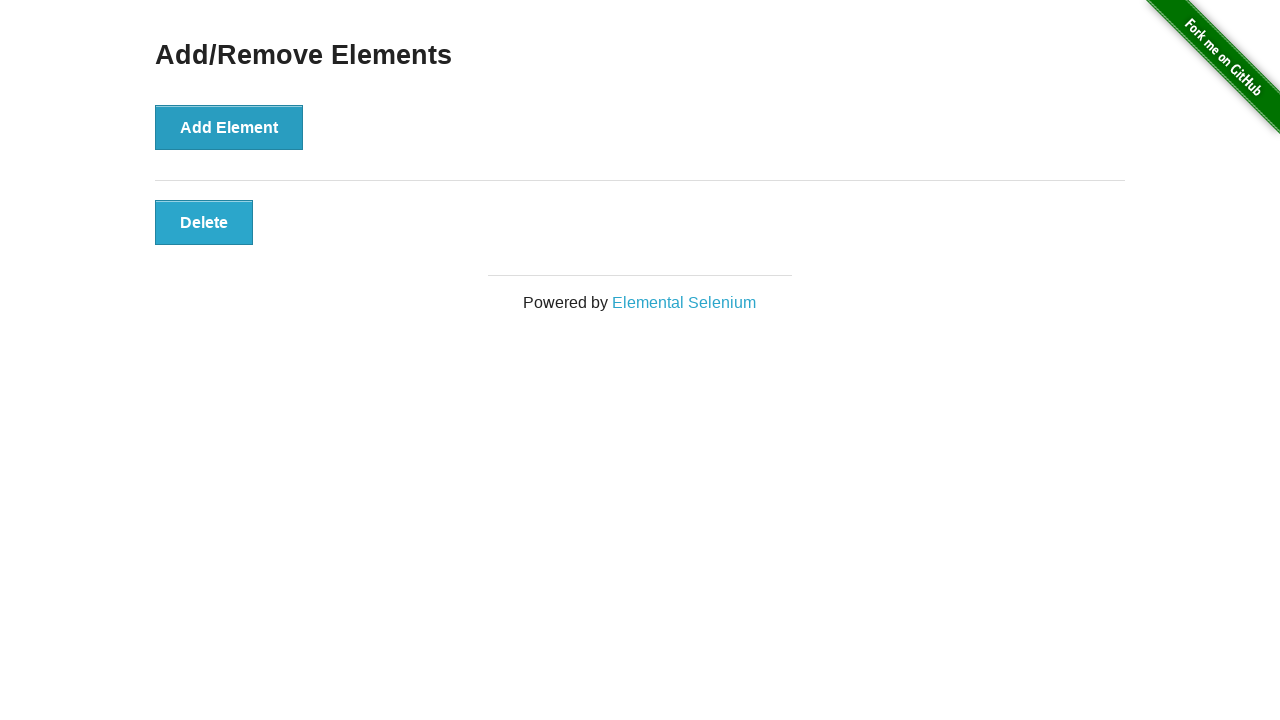

Clicked Add Element button (iteration 2/3) at (229, 127) on xpath=//button[@onclick='addElement()']
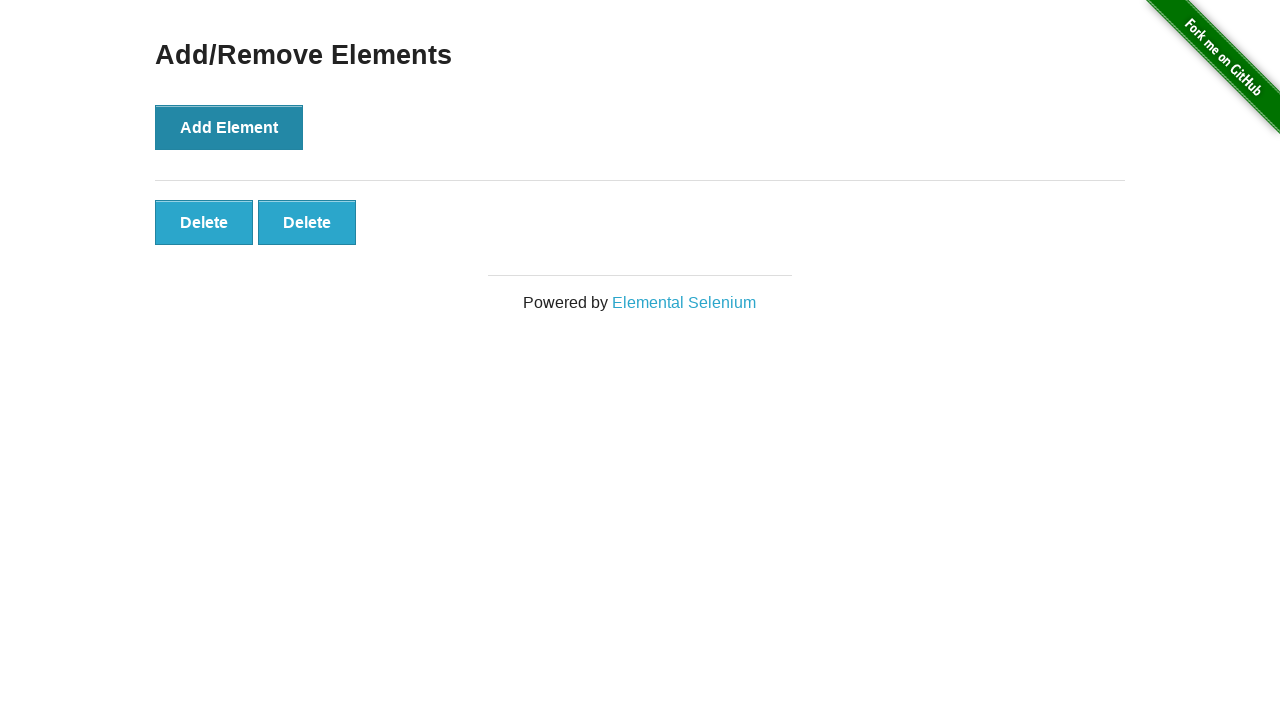

Clicked Add Element button (iteration 3/3) at (229, 127) on xpath=//button[@onclick='addElement()']
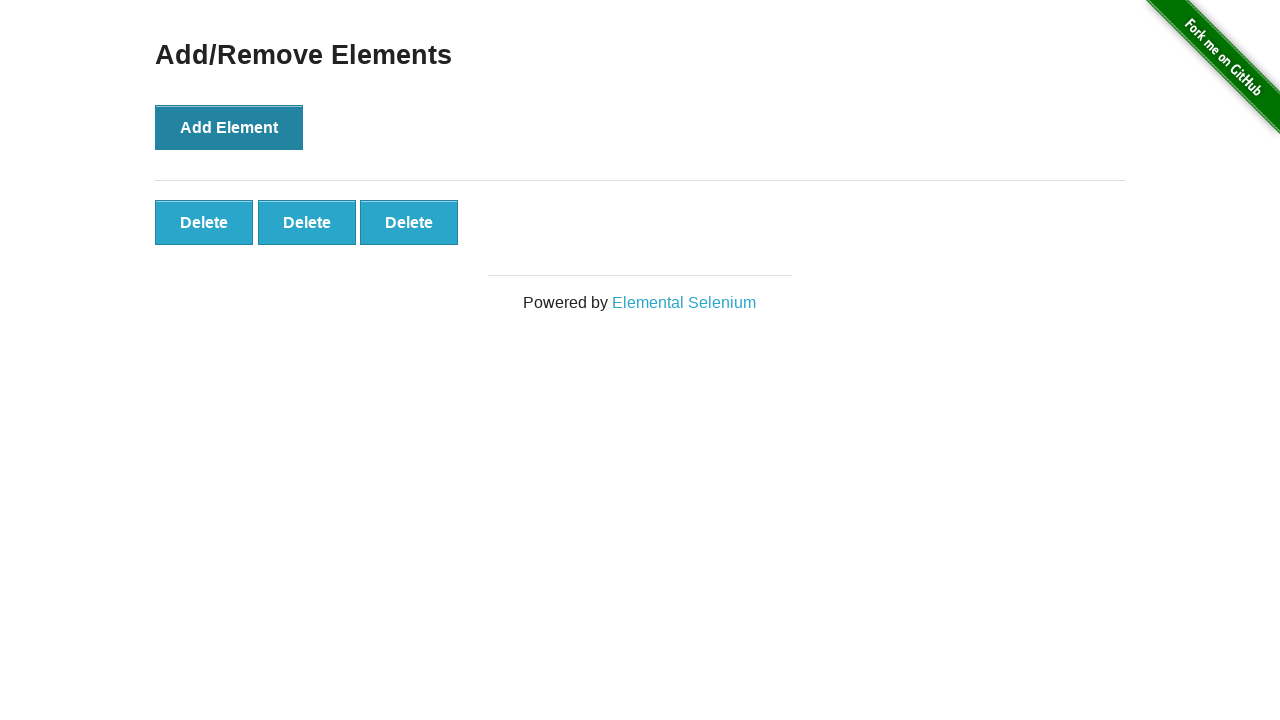

Retrieved element count before deletion: 3 elements
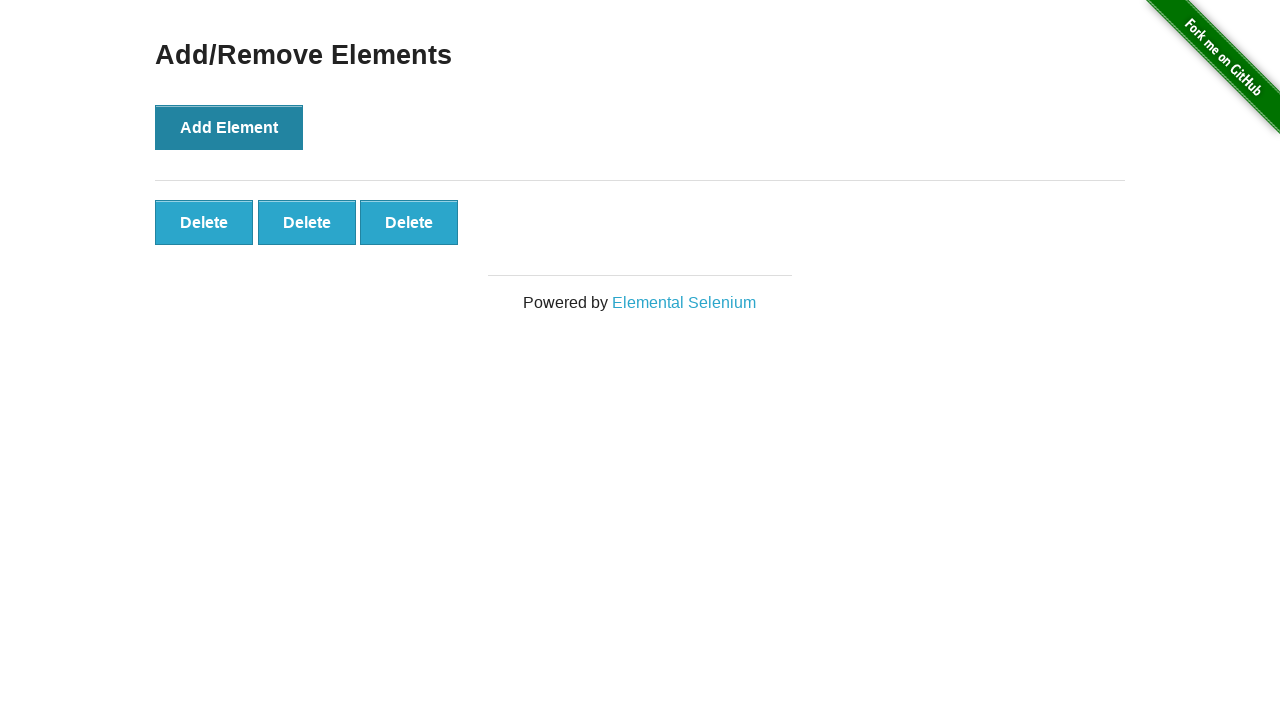

Clicked delete button for the third element at (409, 222) on xpath=//*[@id='elements']/button[3]
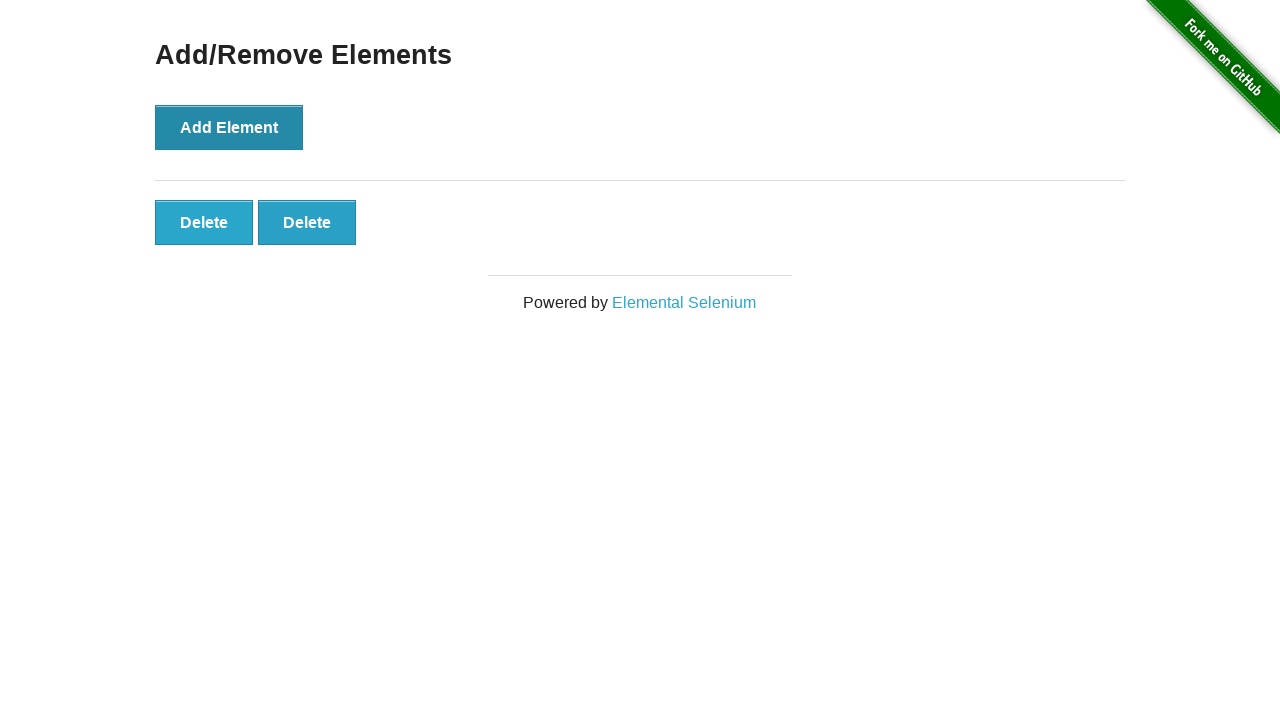

Verified element deletion: 2 elements remain (expected 2)
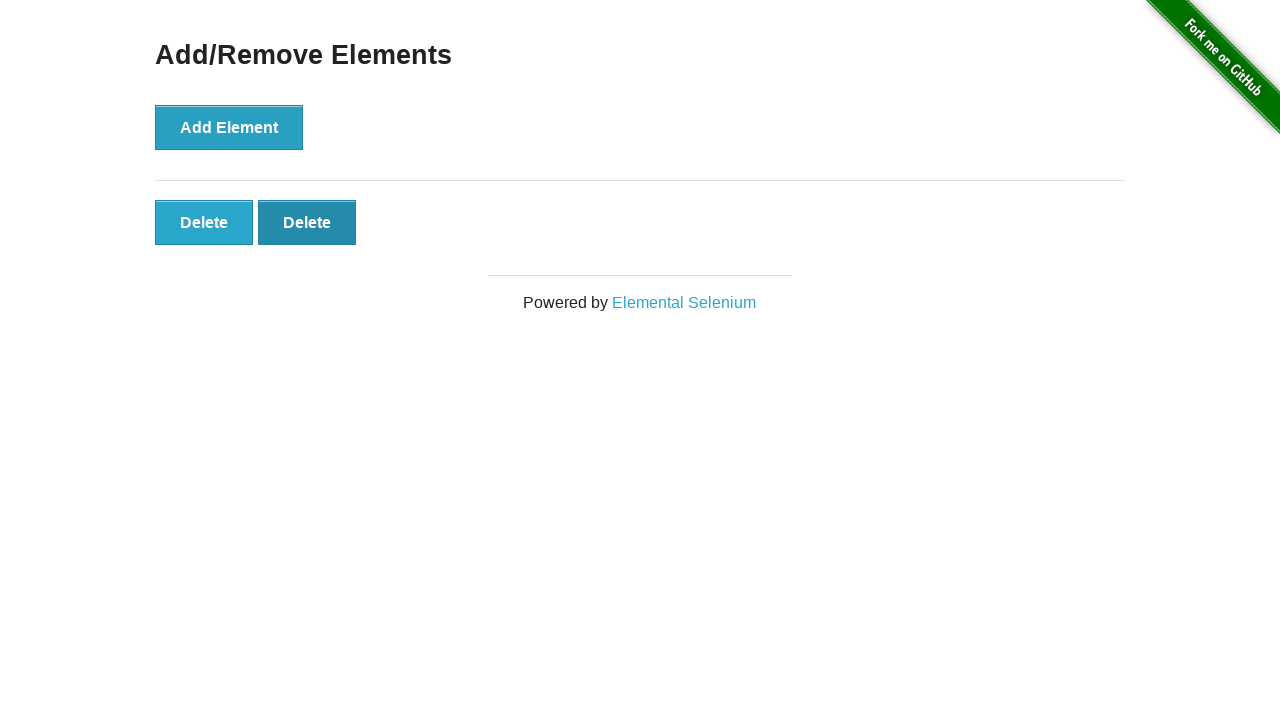

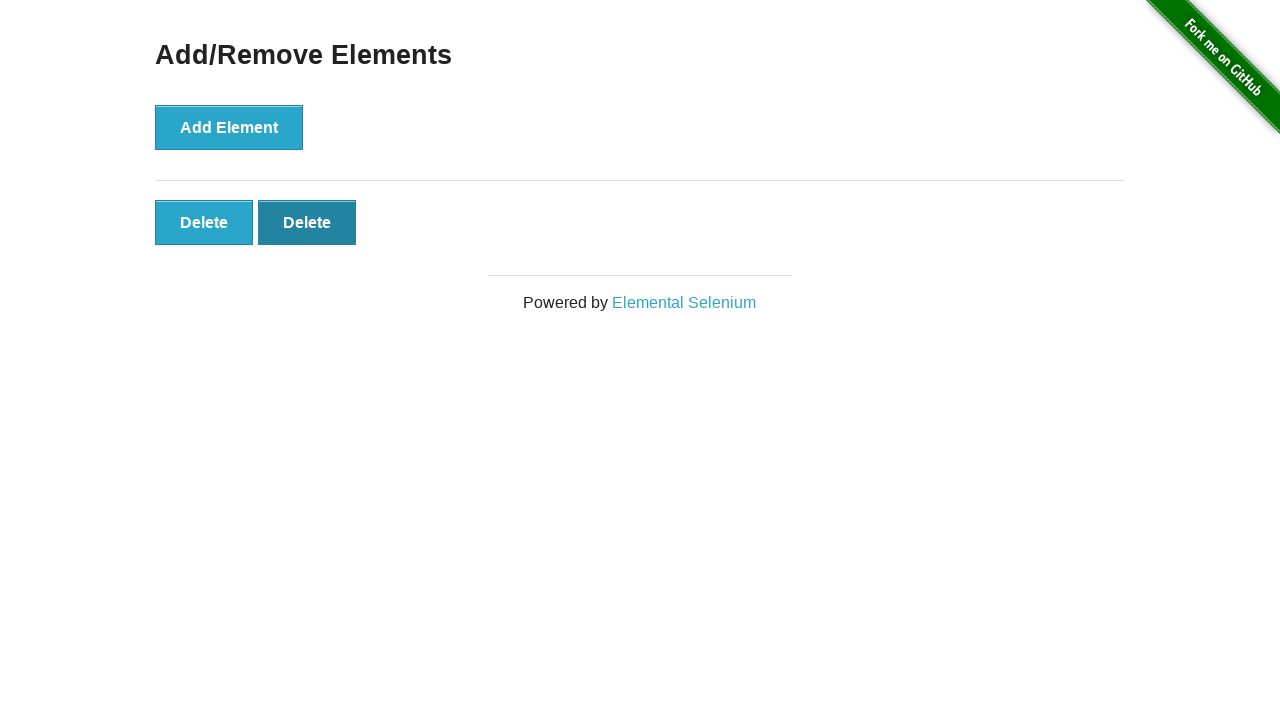